Tests form interaction and submit button state changes by filling in first name, last name, and selecting a checkbox to enable the submit button

Starting URL: https://haltersweb.github.io/Accessibility/submit-disabling.html

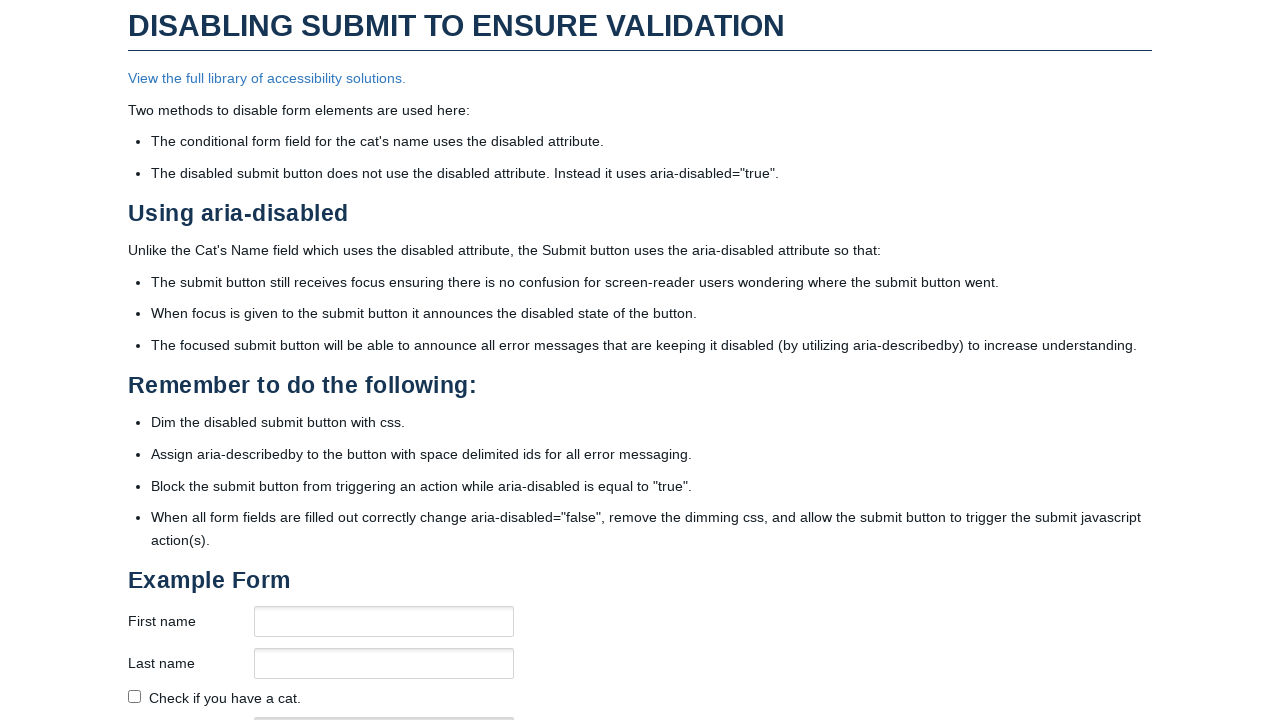

Located submit button element
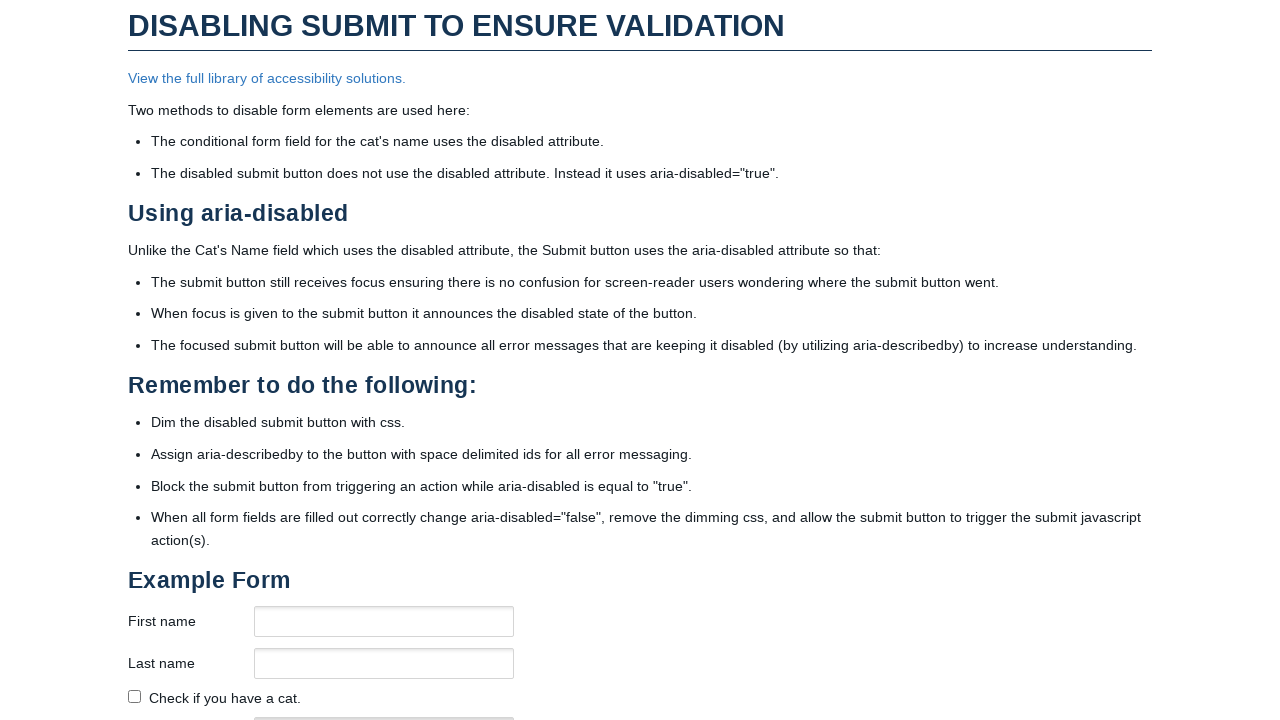

Filled first name field with 'Asifius' on #firstName
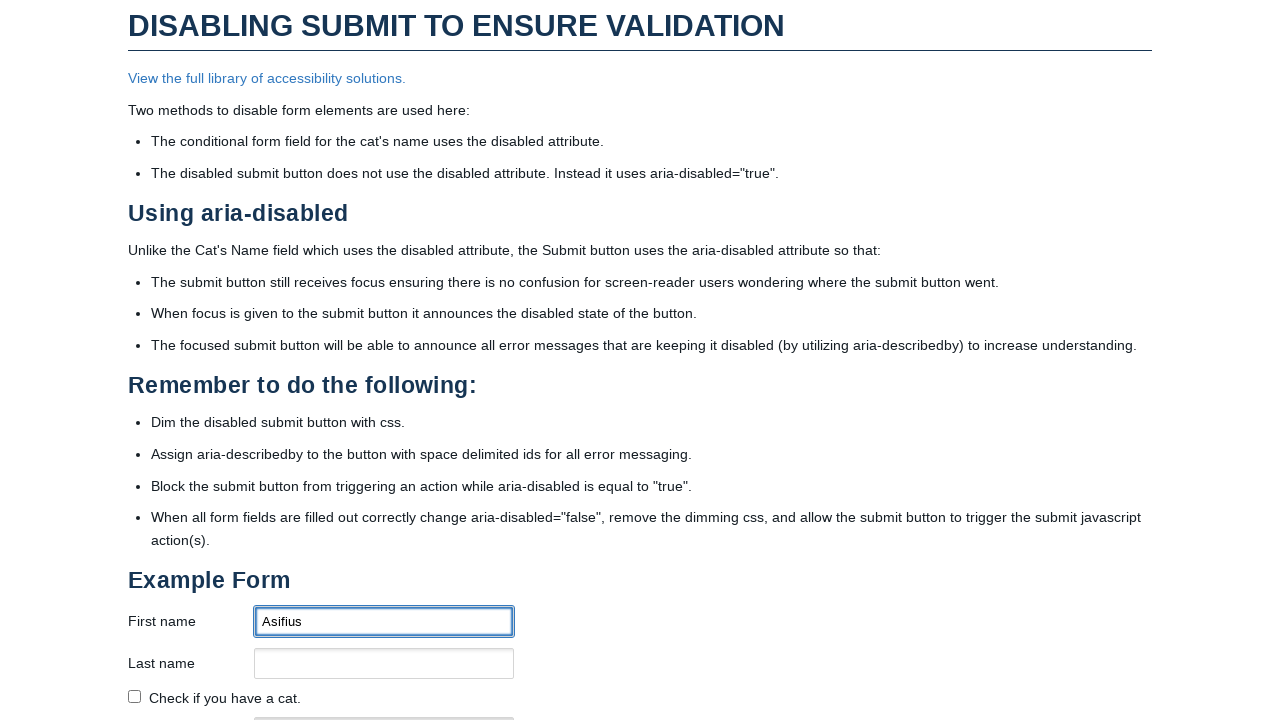

Pressed Tab key to navigate from first name field on #firstName
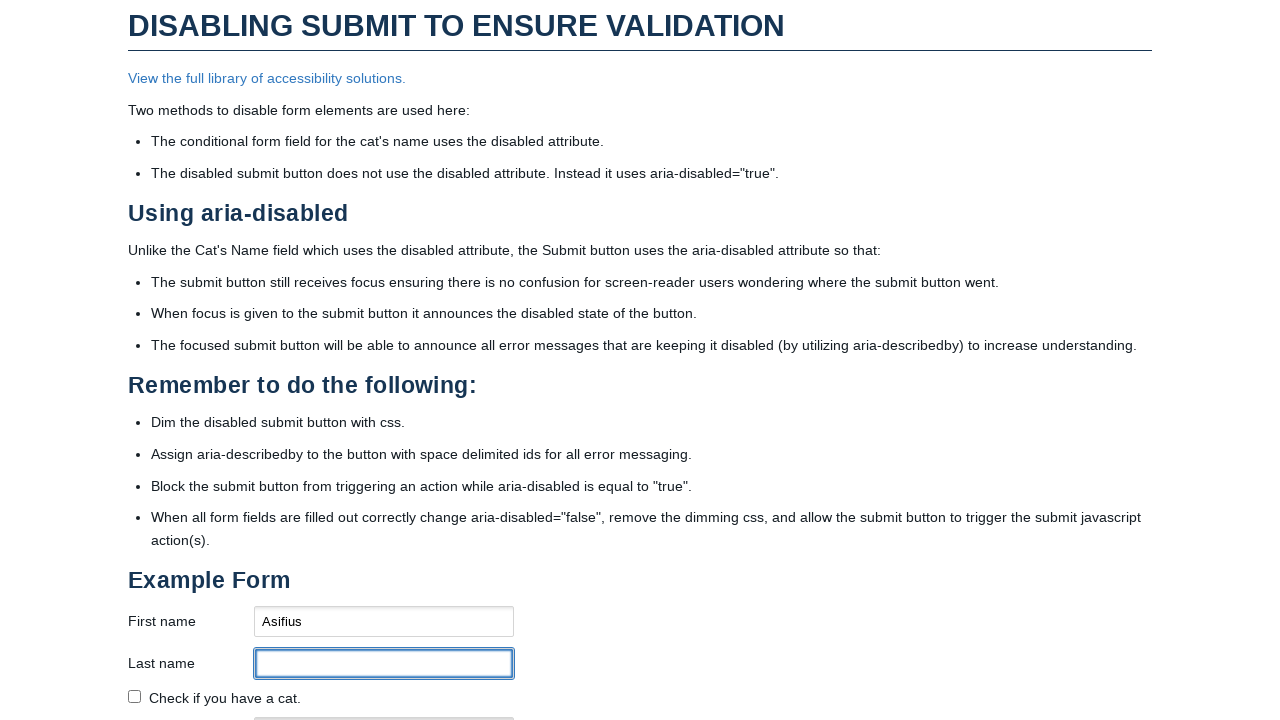

Typed last name 'Ahmadzada' into last name field on #lastName
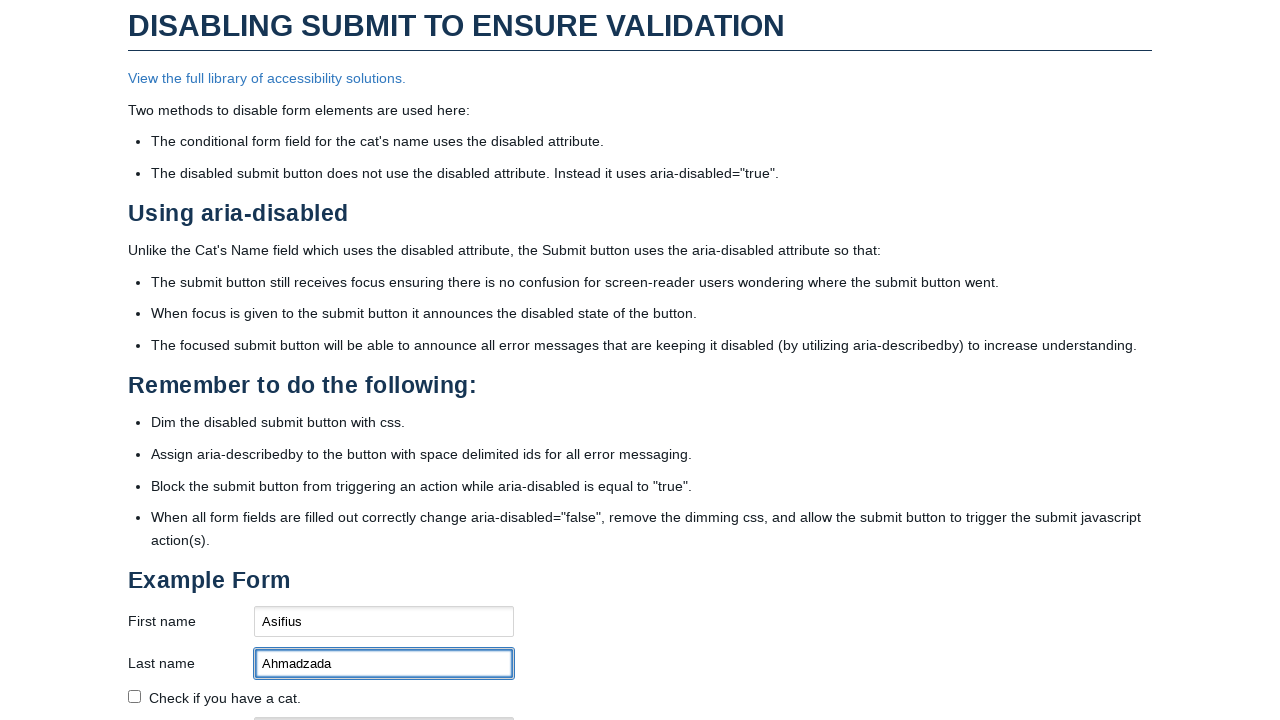

Clicked cat checkbox to enable submit button at (134, 696) on #cat
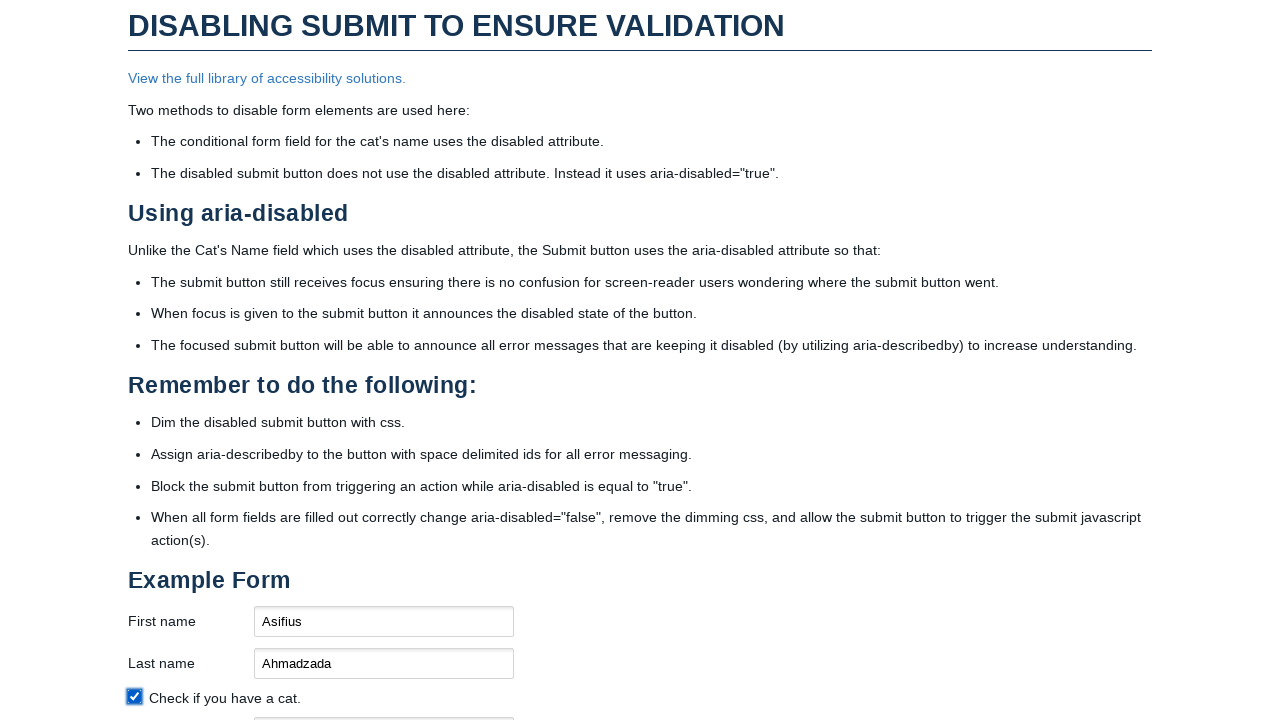

Waited 500ms for submit button state change to complete
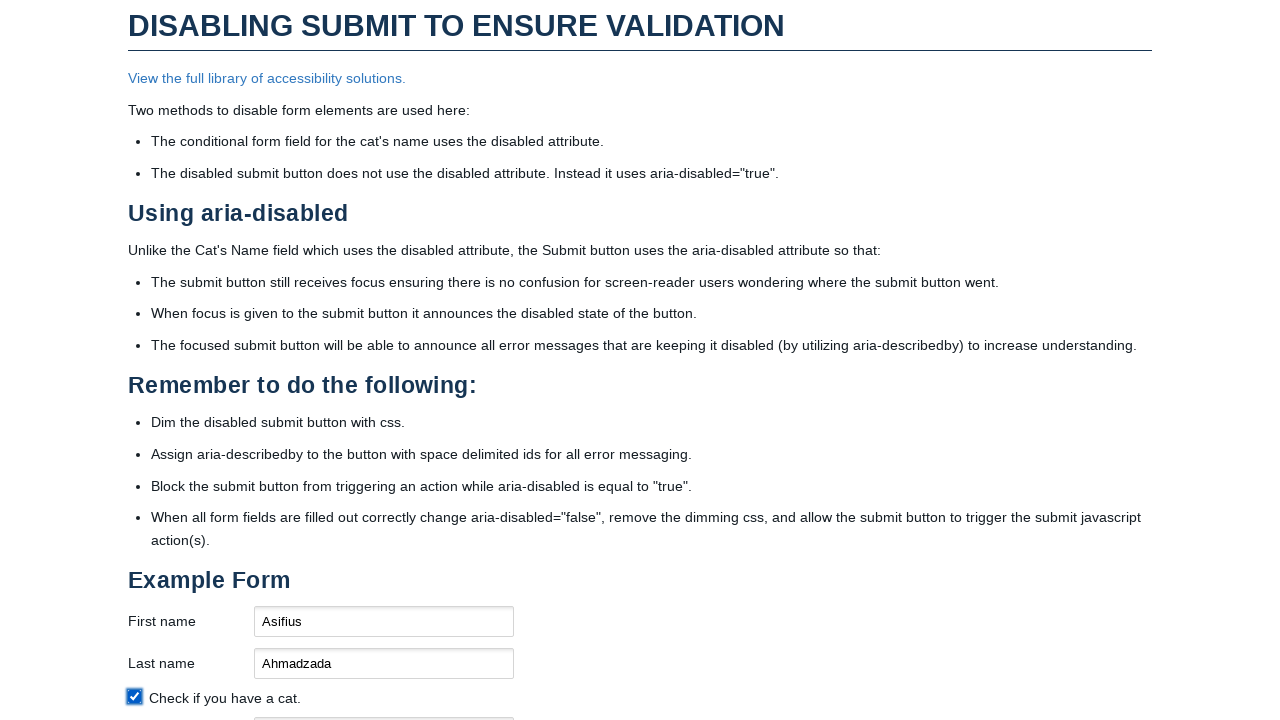

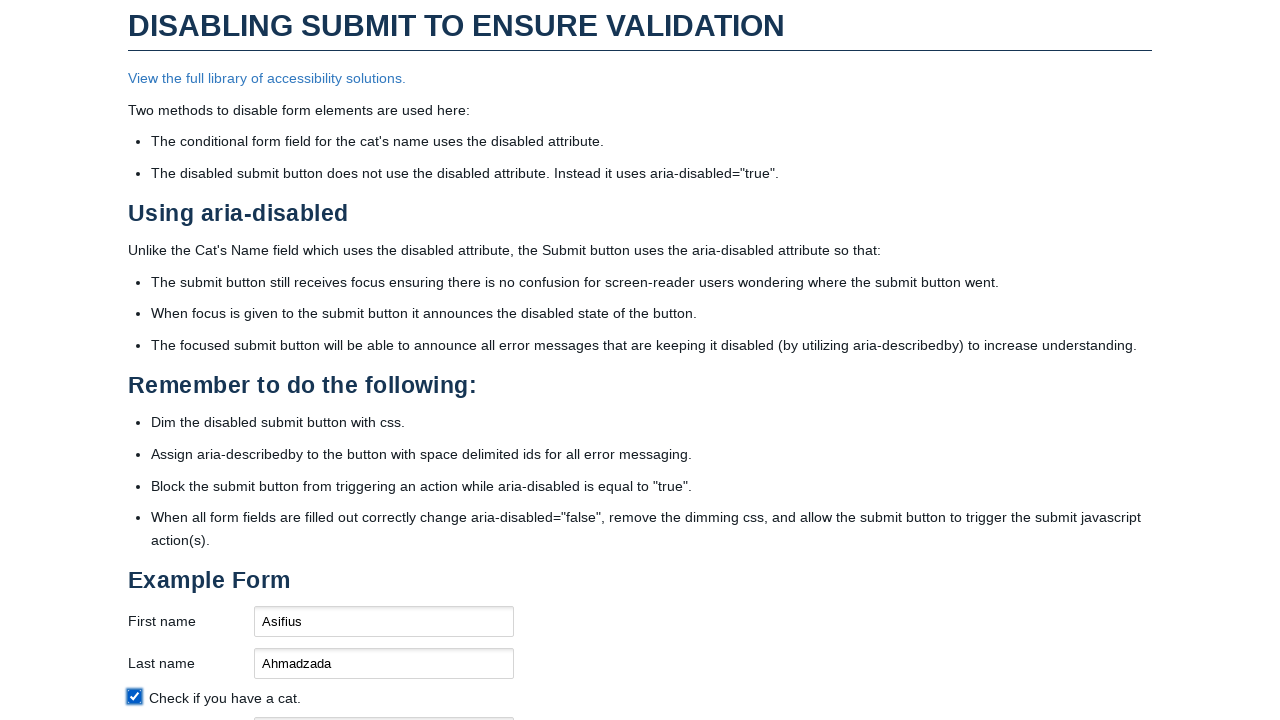